Tests if the calculator correctly concatenates two numbers (13 concat 2 = 132) using the prototype build

Starting URL: https://testsheepnz.github.io/BasicCalculator

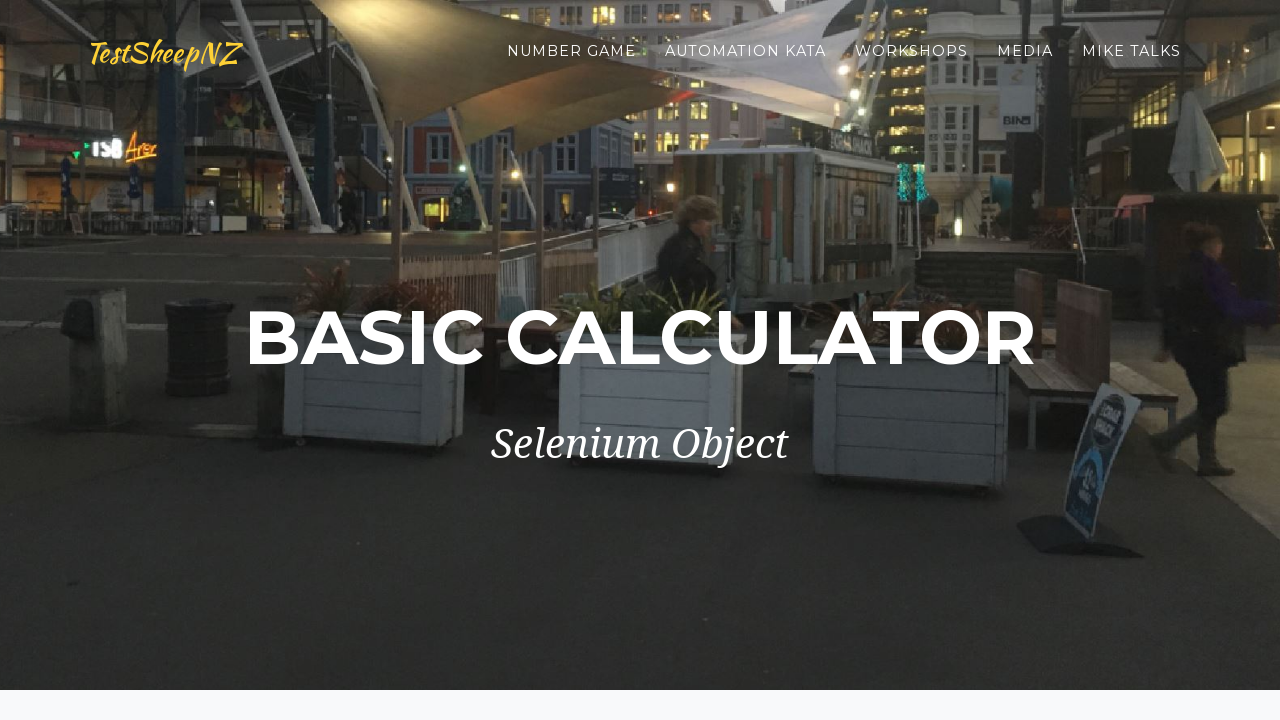

Navigated to BasicCalculator prototype build page
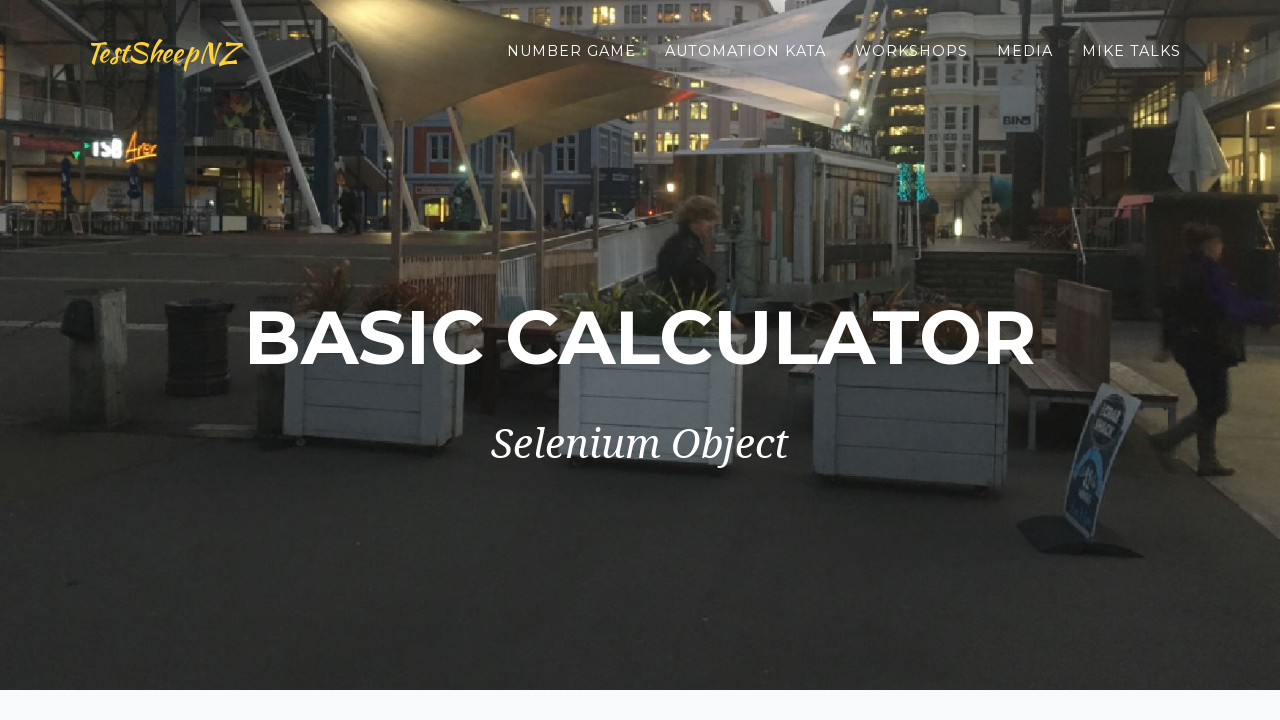

Selected prototype build (build 0) on #selectBuild
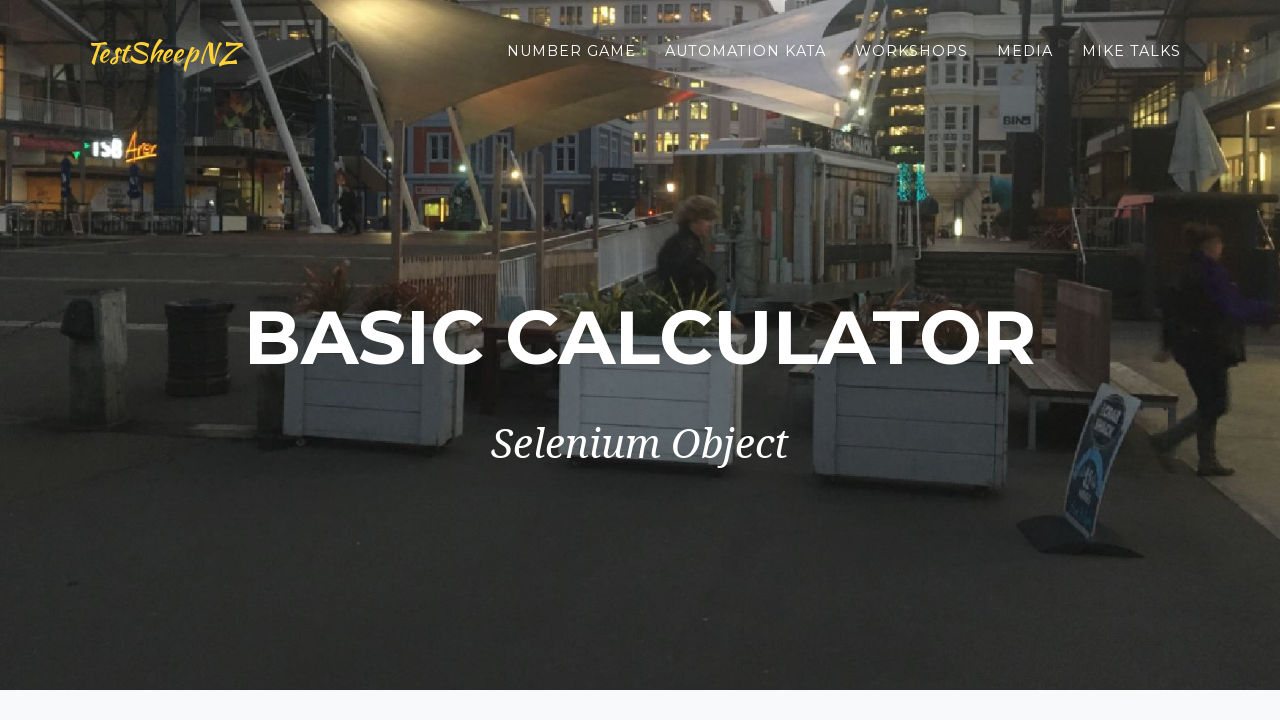

Filled first number field with '13' on #number1Field
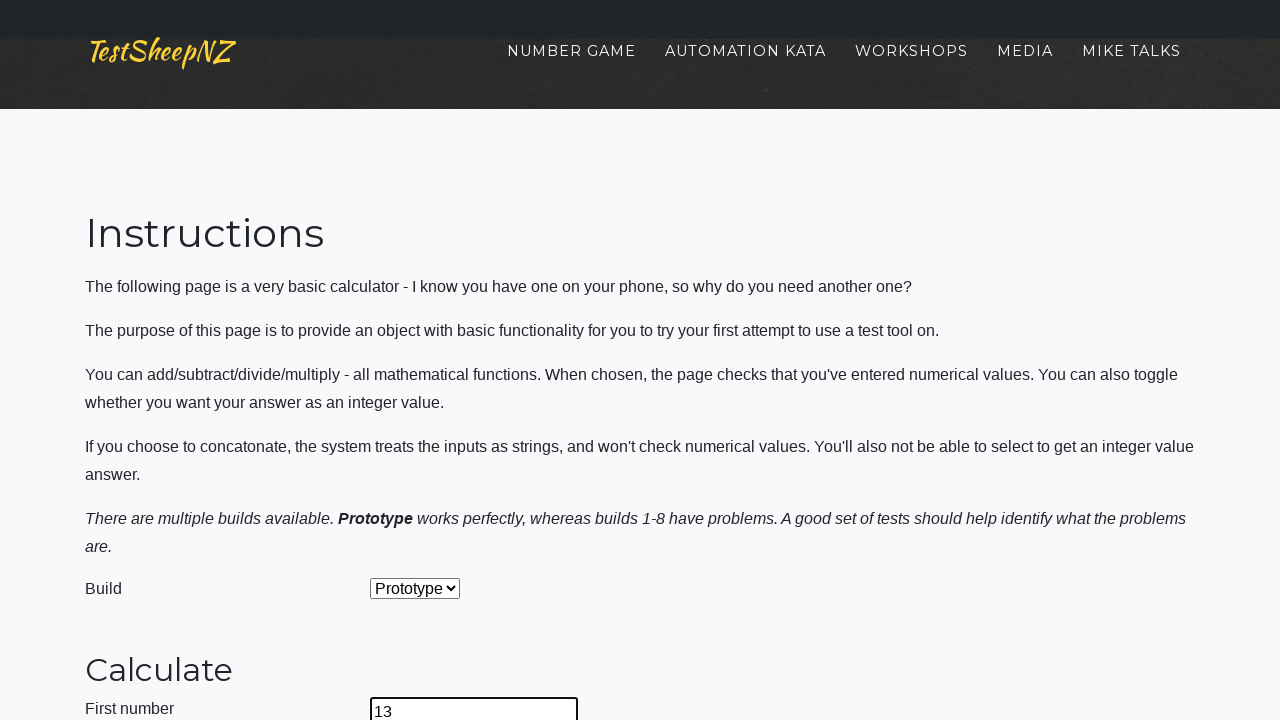

Filled second number field with '2' on #number2Field
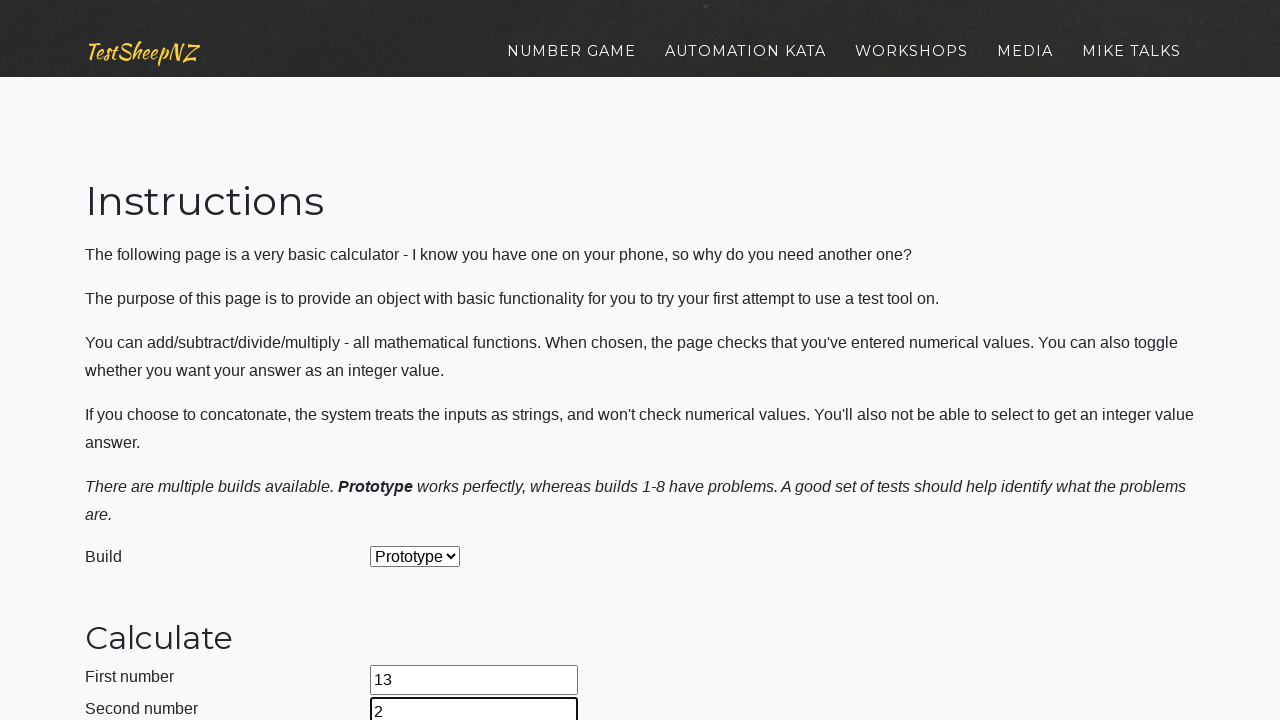

Selected concatenate operation (option 4) on #selectOperationDropdown
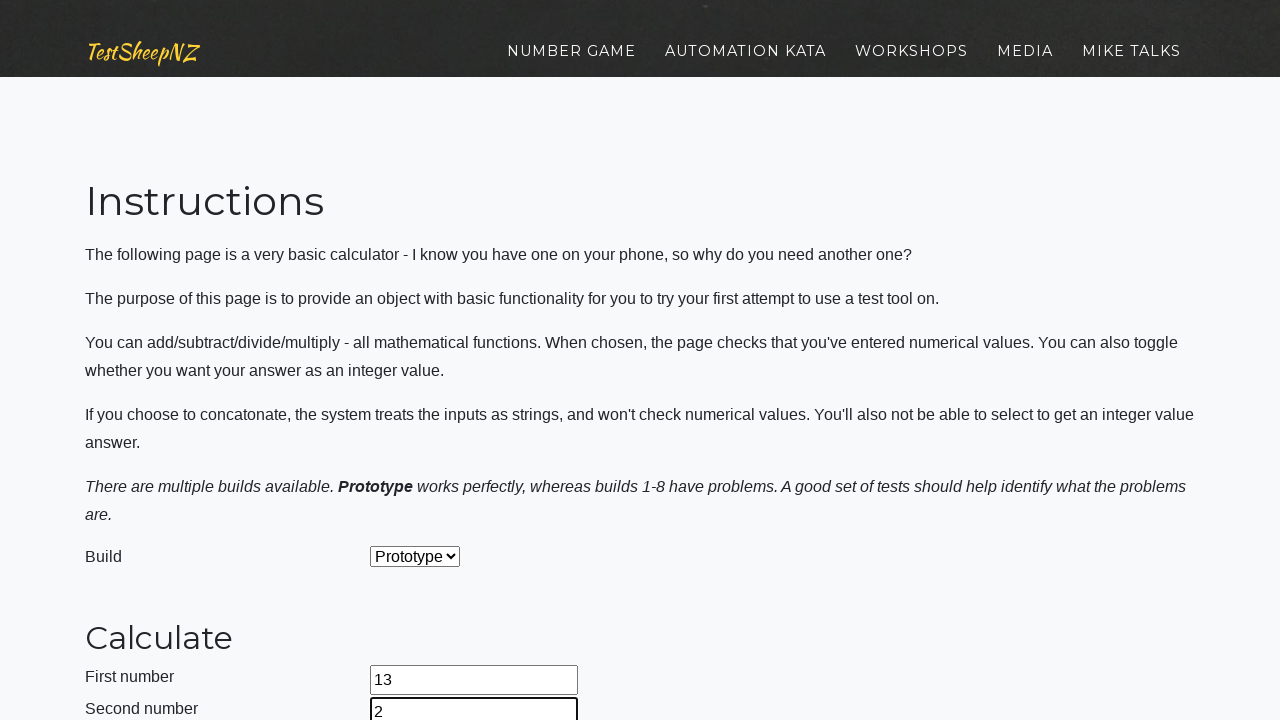

Clicked calculate button to perform concatenation at (422, 383) on #calculateButton
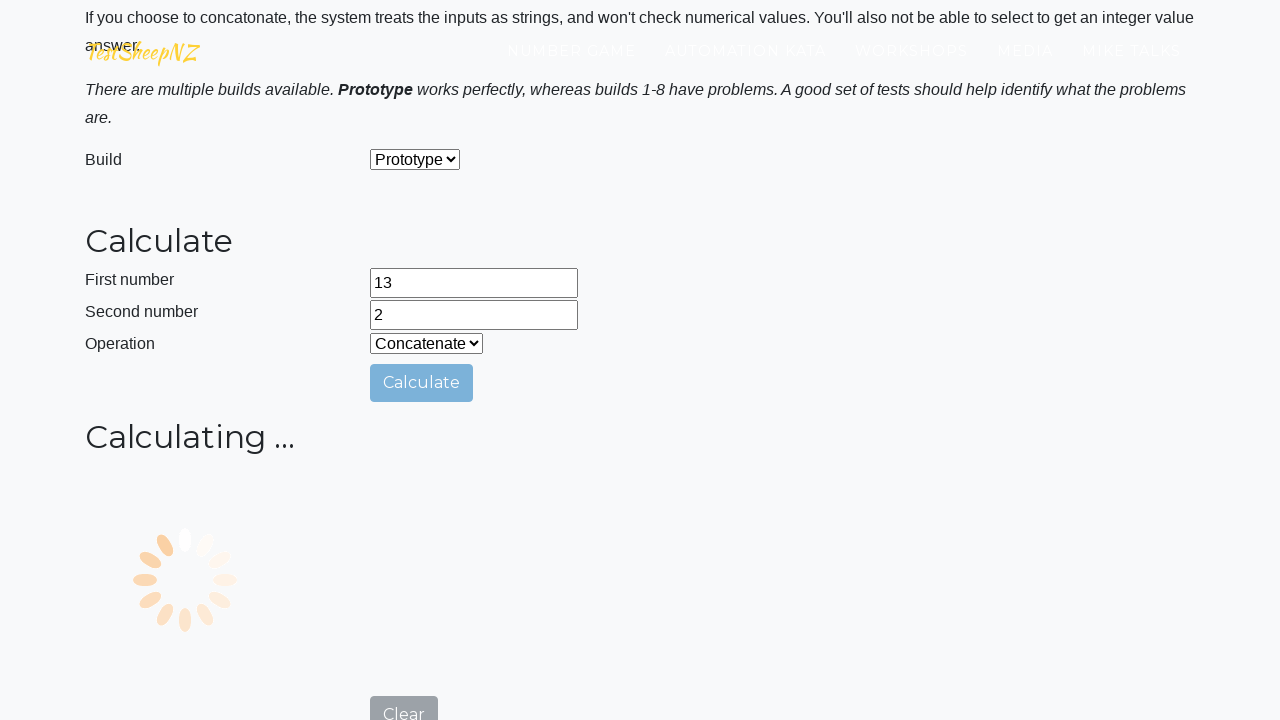

Result field loaded and visible
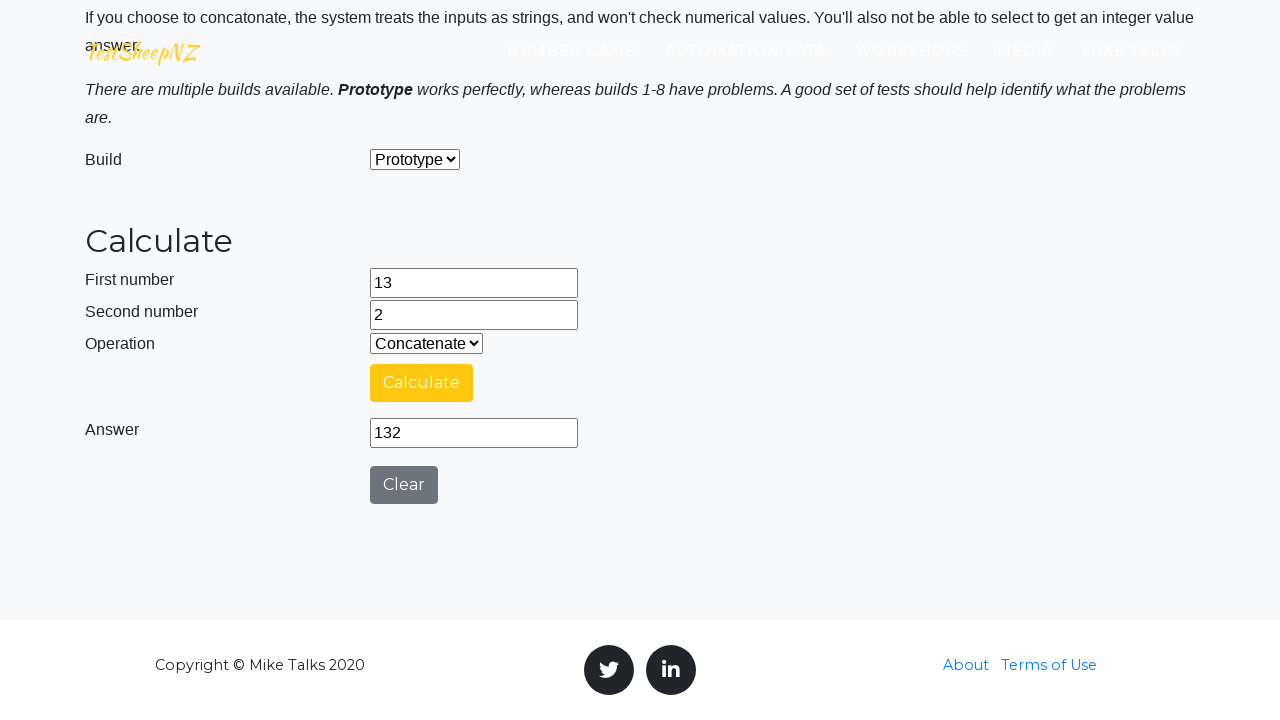

Verified concatenation result is '132'
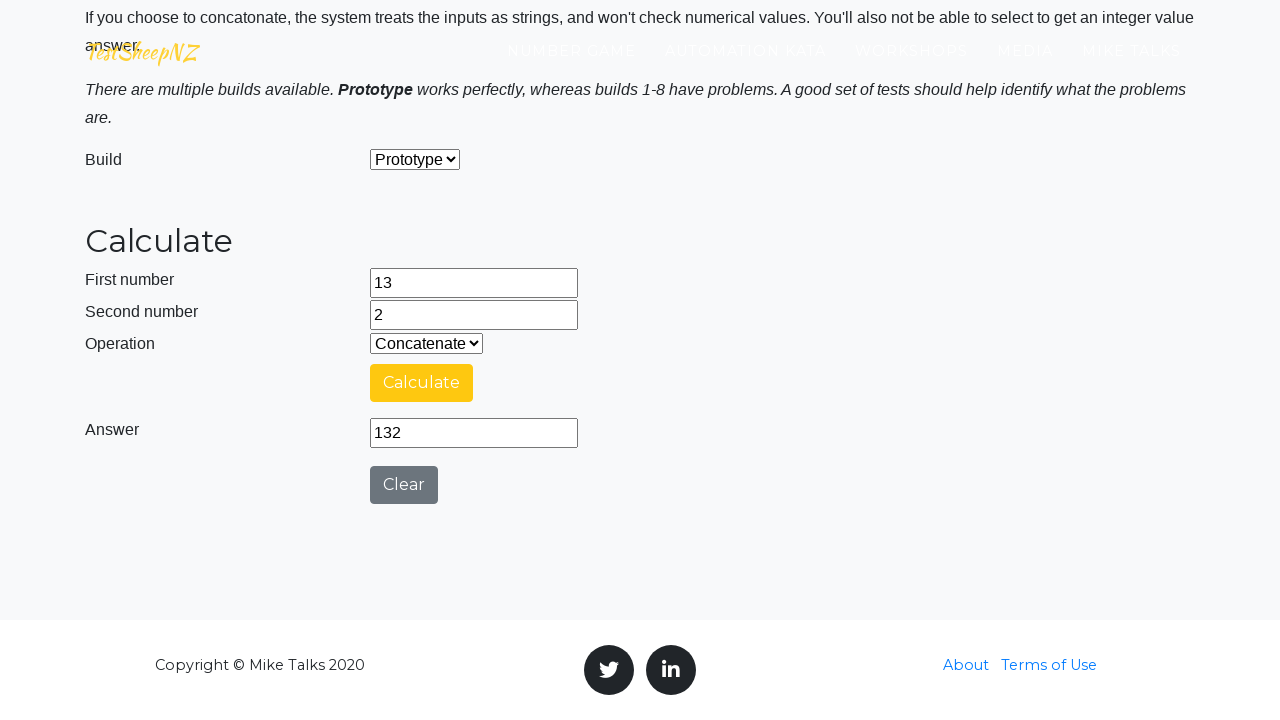

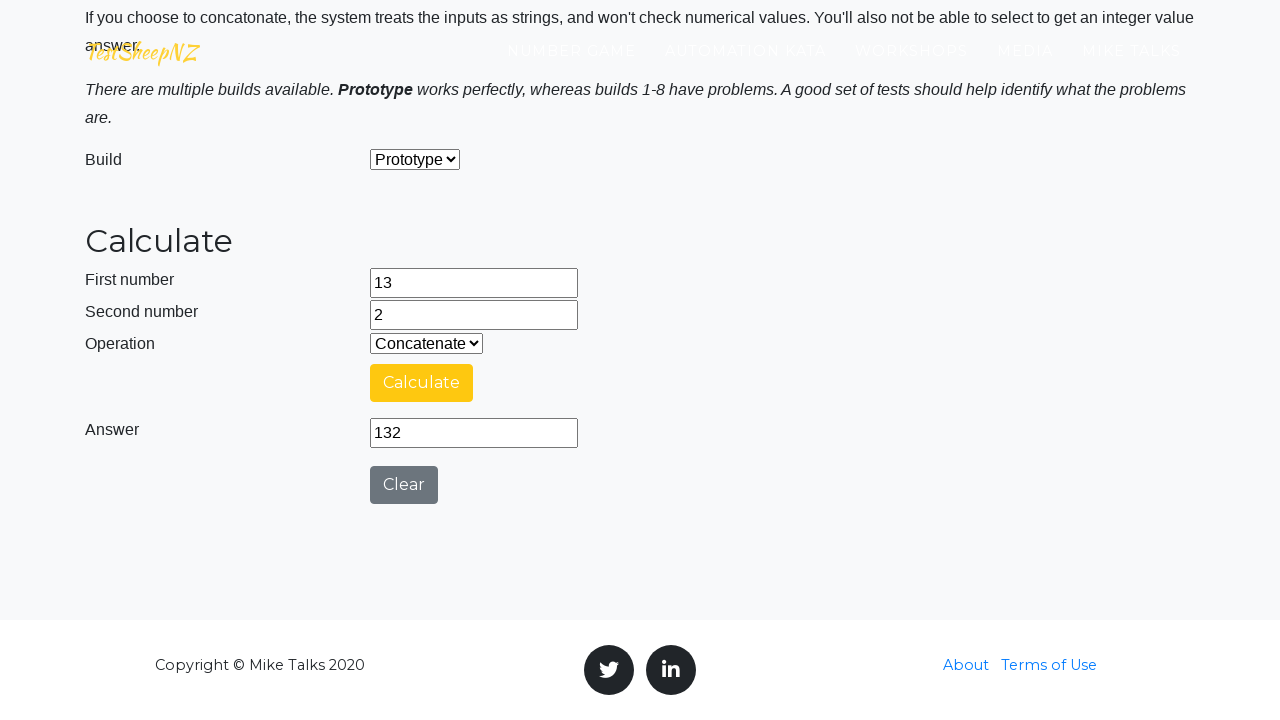